Tests a delayed button interaction by waiting for a button to appear, clicking it, and verifying a success message is displayed

Starting URL: http://suninjuly.github.io/wait1.html

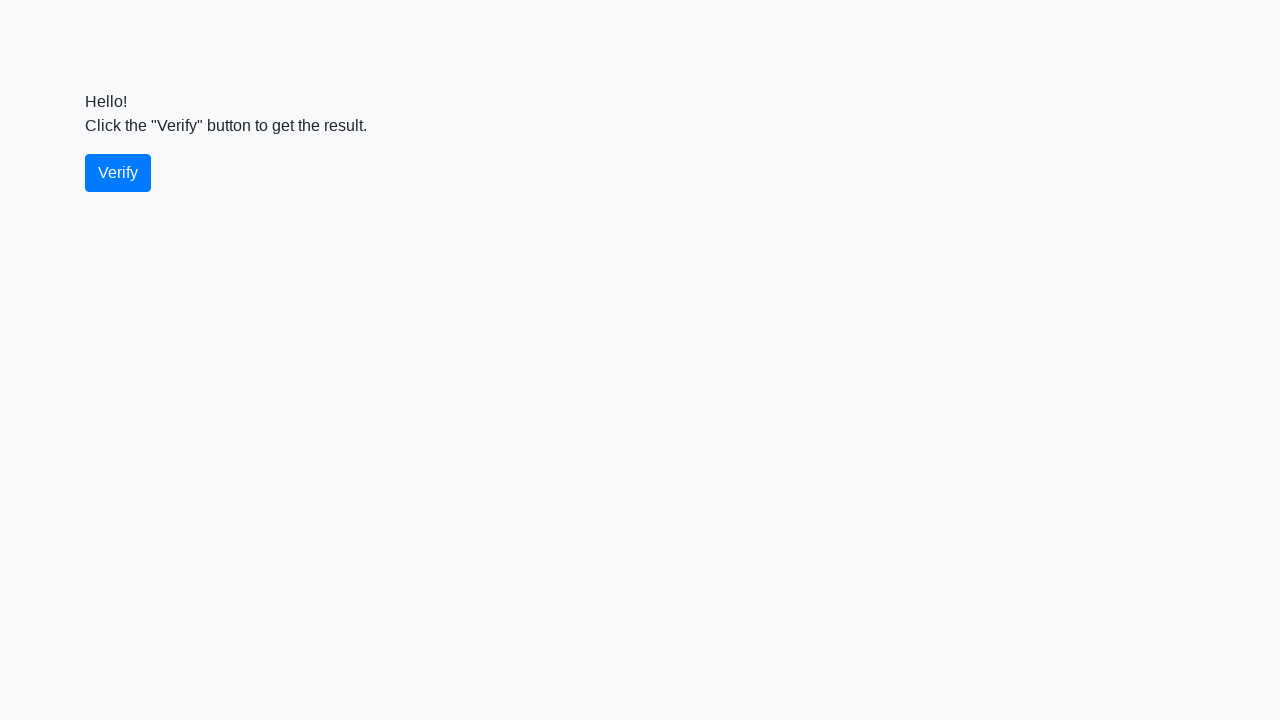

Waited for verify button to appear
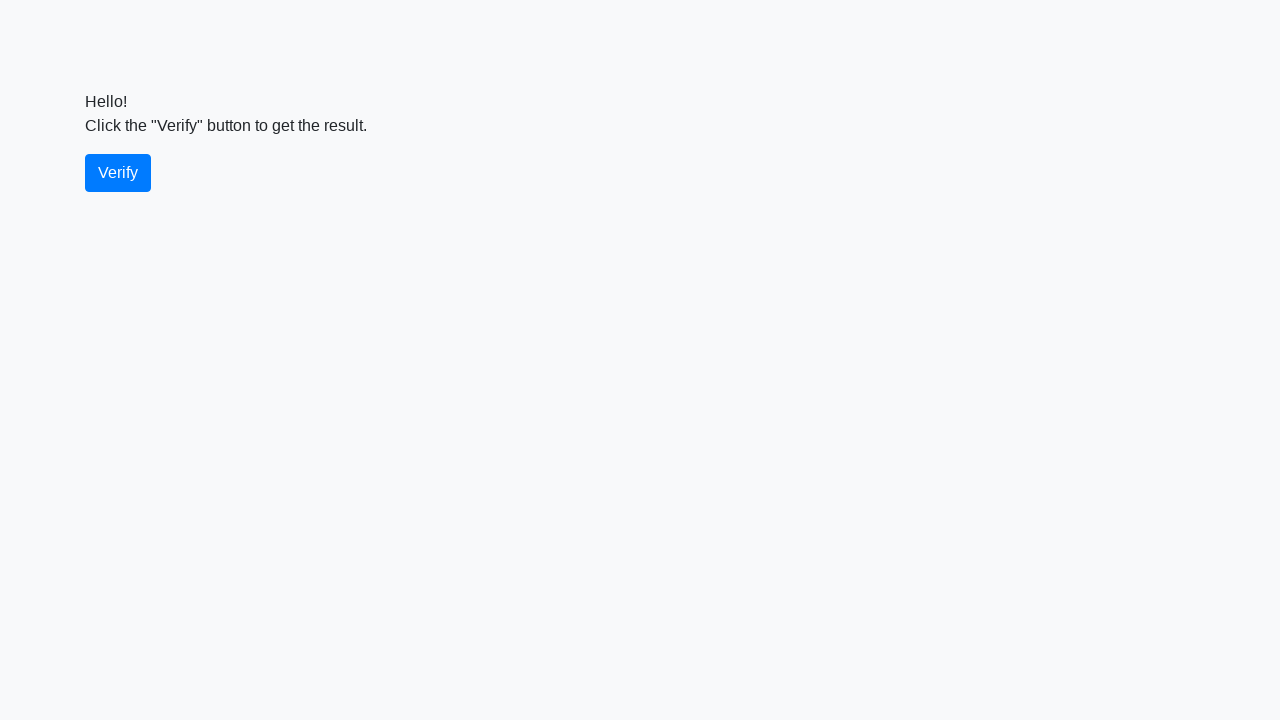

Clicked the verify button at (118, 173) on #verify
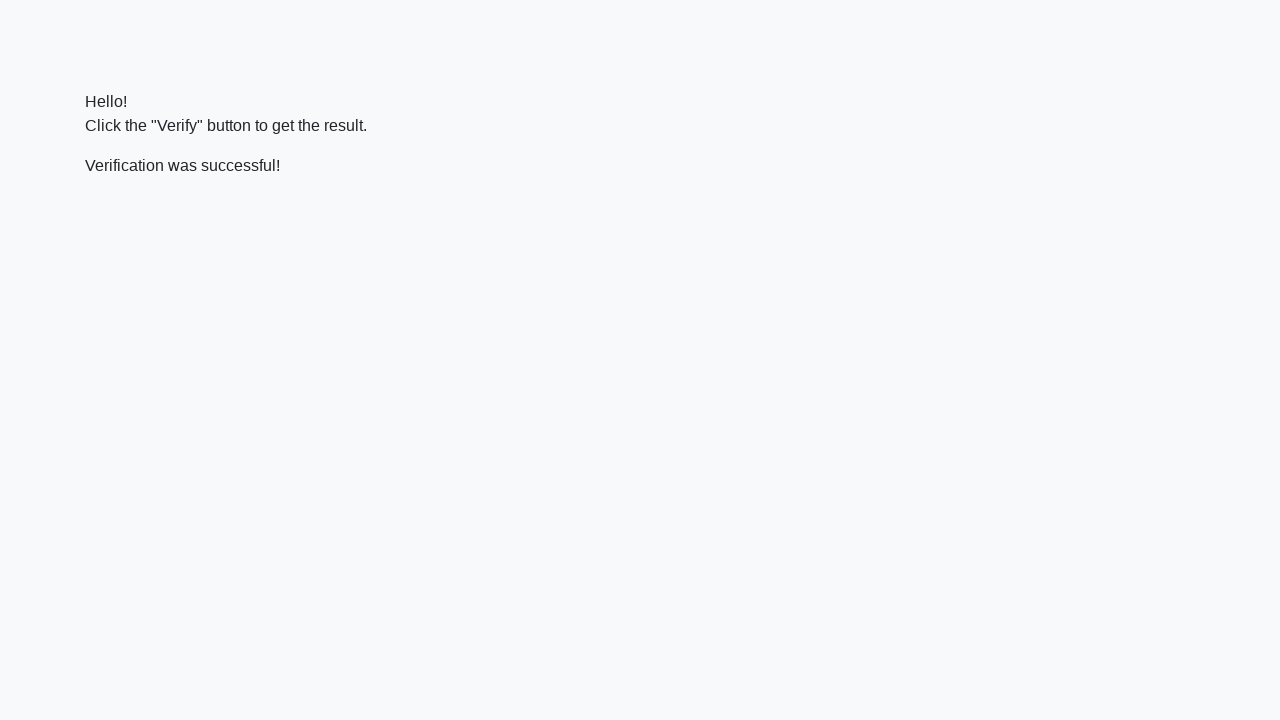

Waited for success message to appear
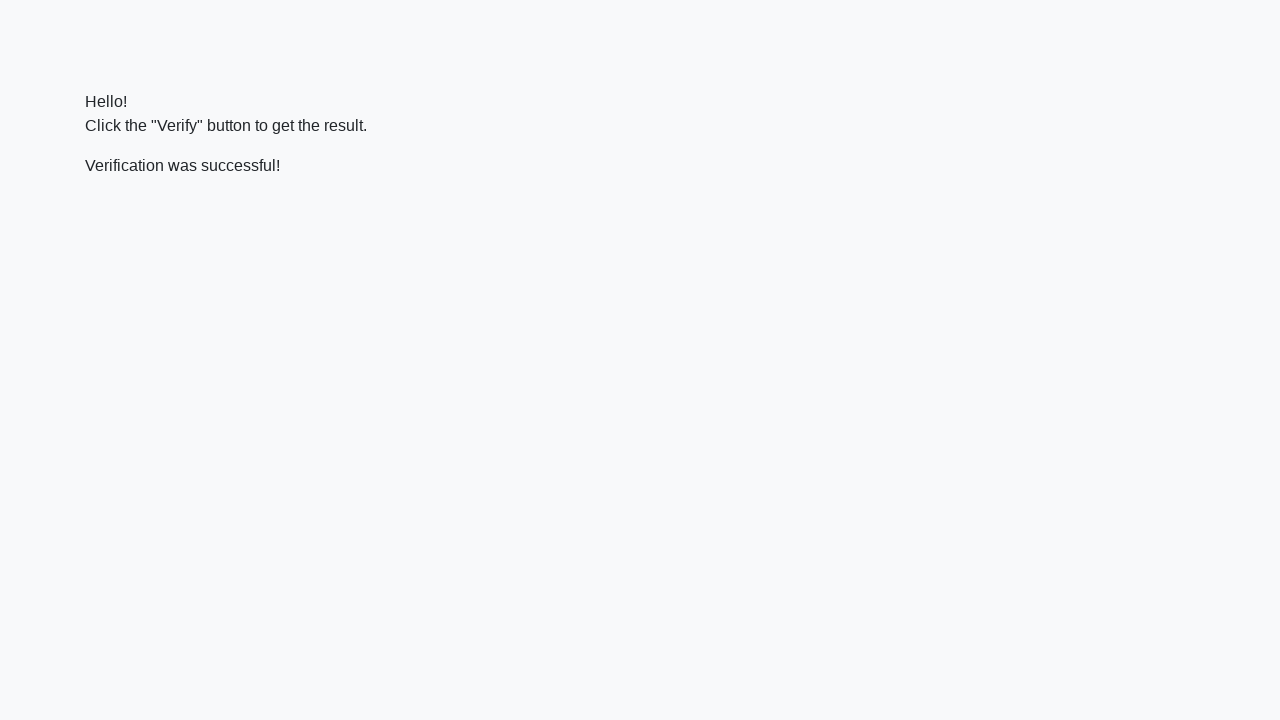

Located success message element
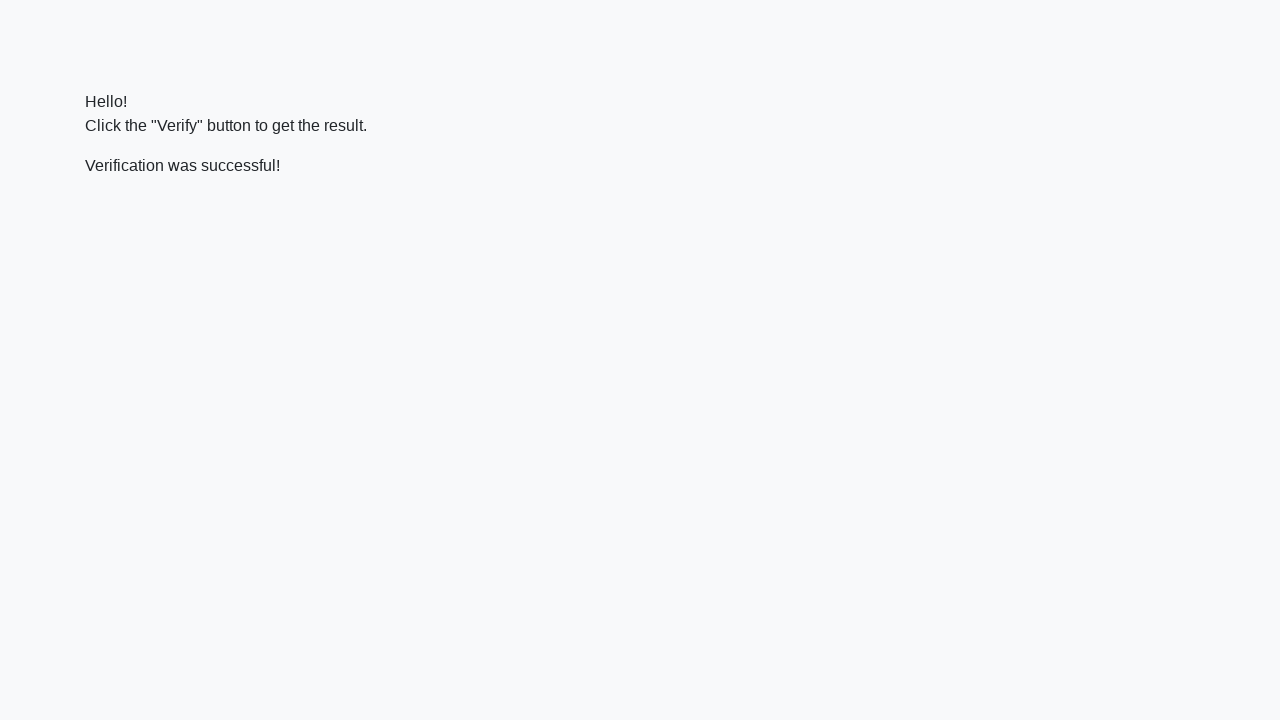

Verified success message contains 'successful'
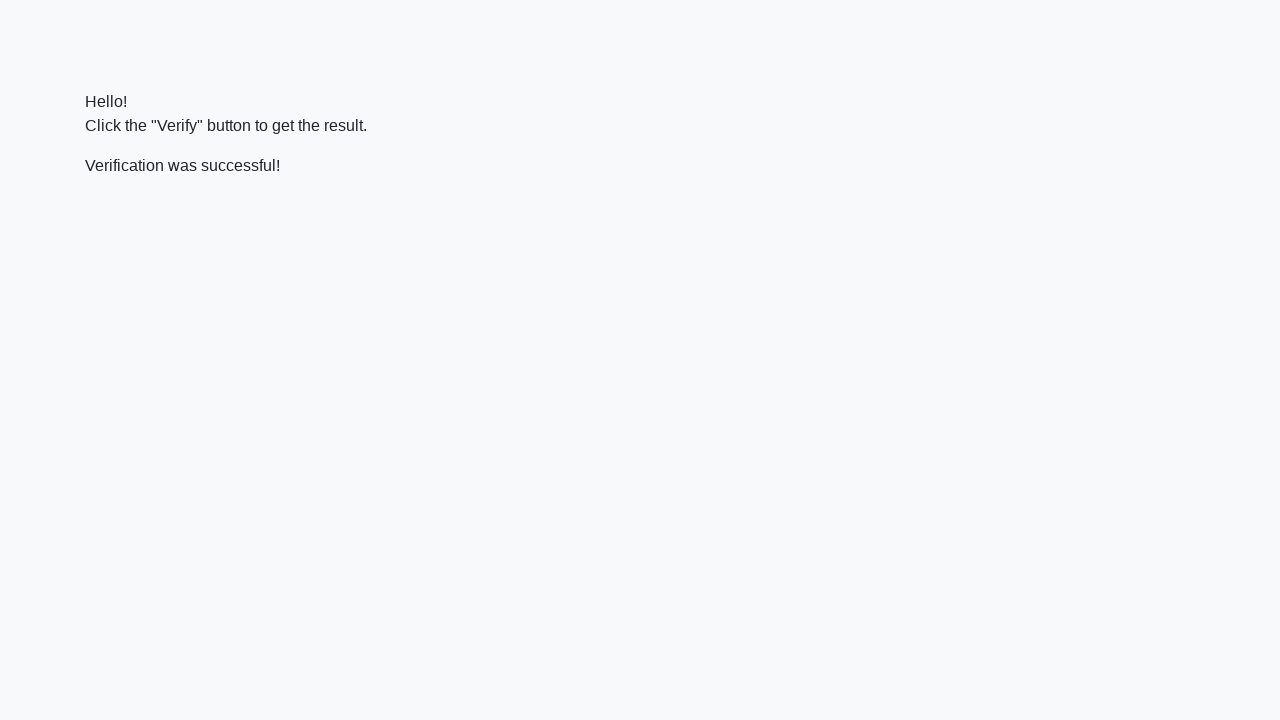

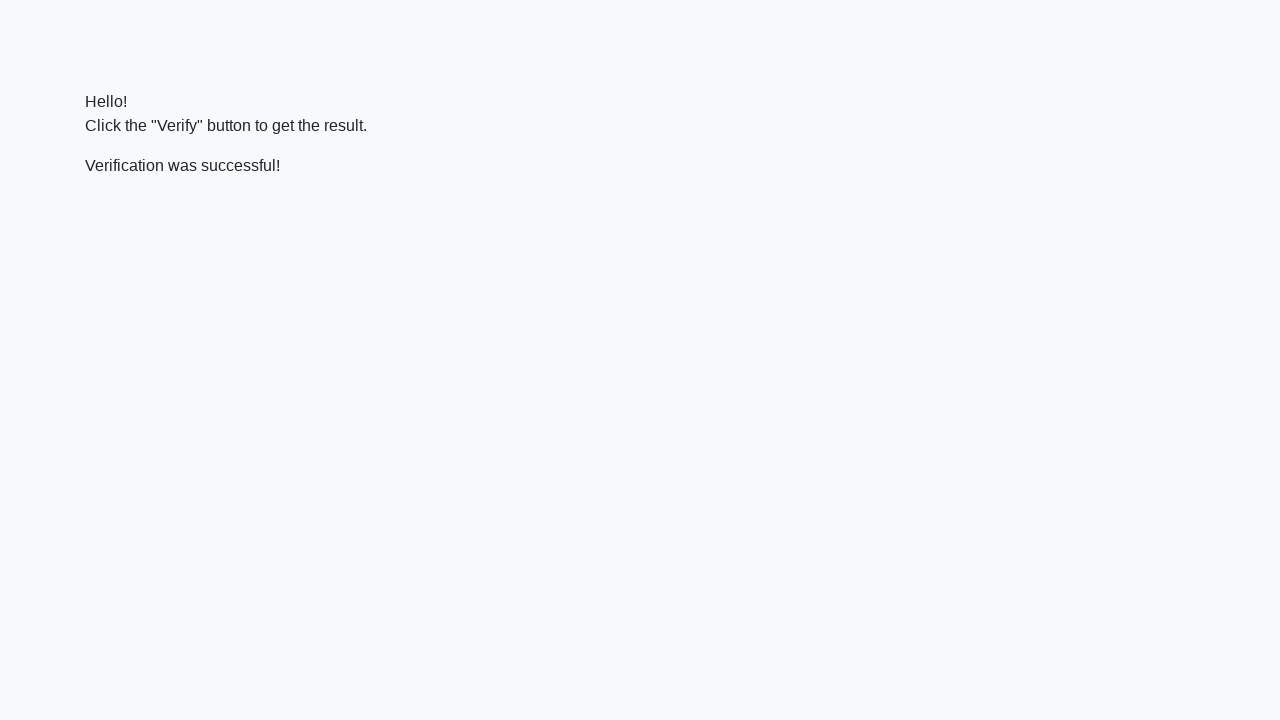